Tests new tab functionality by scrolling down, clicking a button to open a new tab, switching to it, and then closing it

Starting URL: https://www.hyrtutorials.com/p/window-handles-practice.html

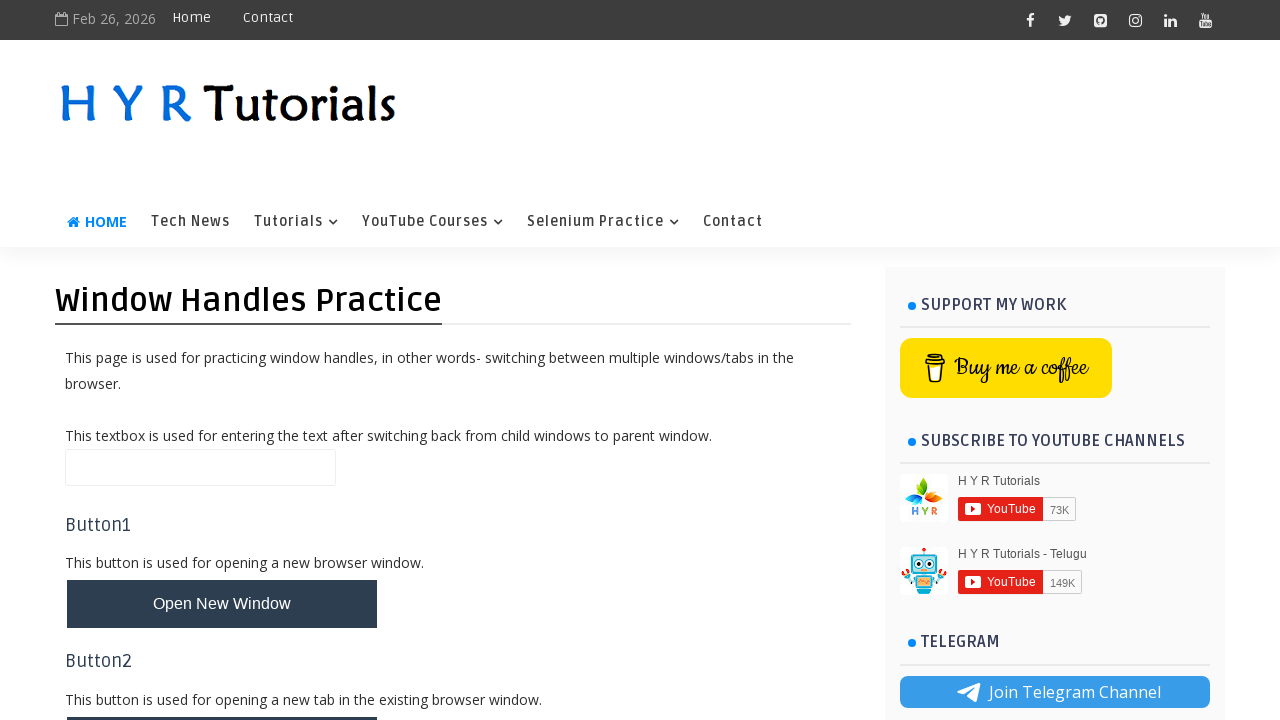

Scrolled down to make button visible
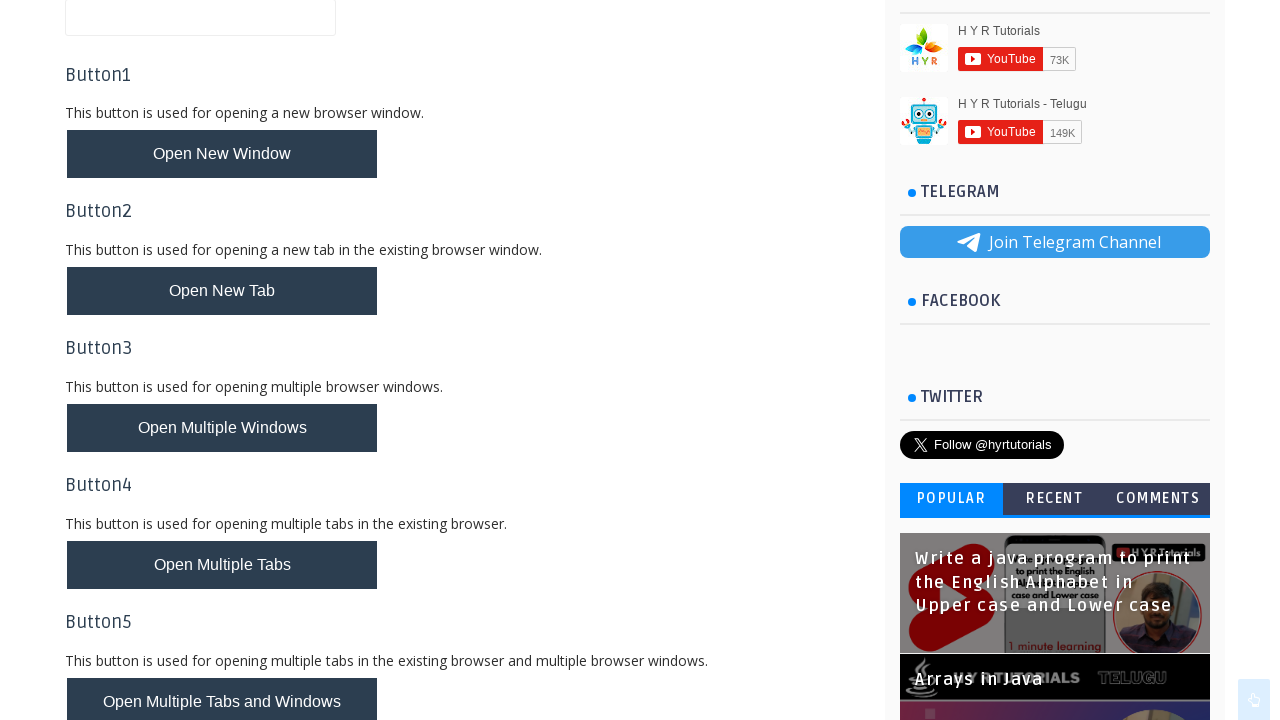

Clicked button to open new tab at (222, 291) on button#newTabBtn
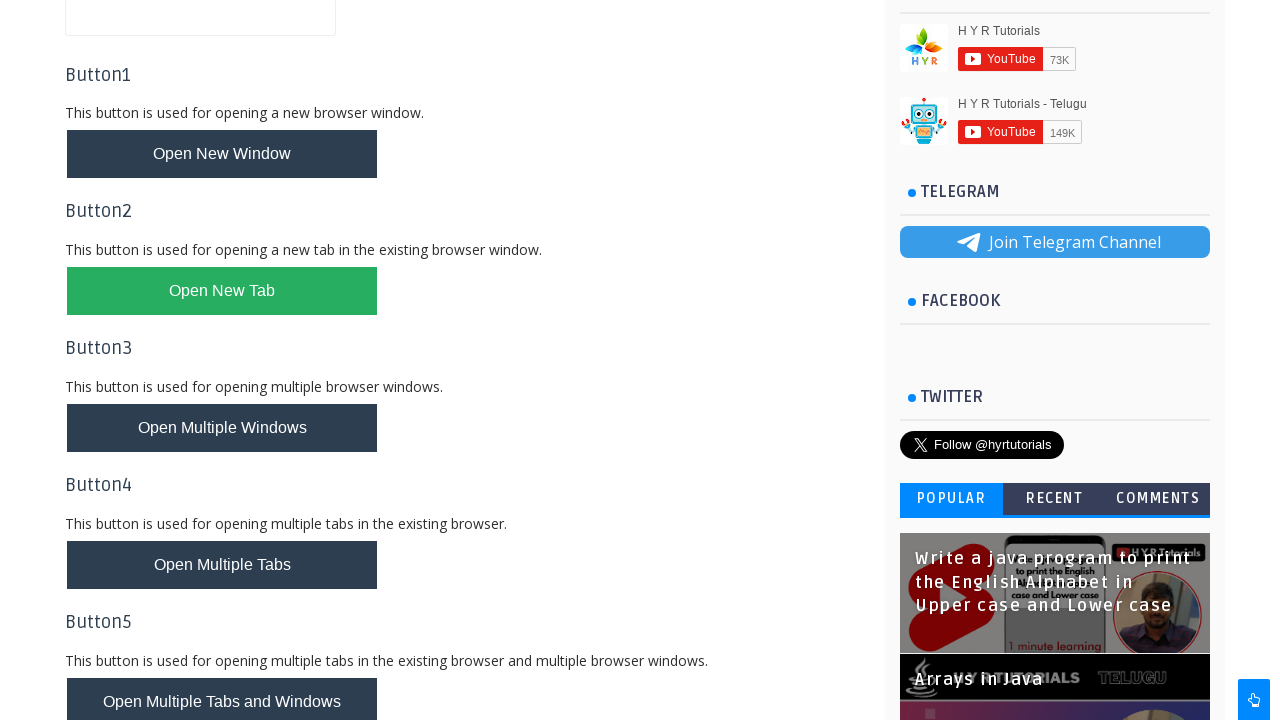

New tab opened and switched to it
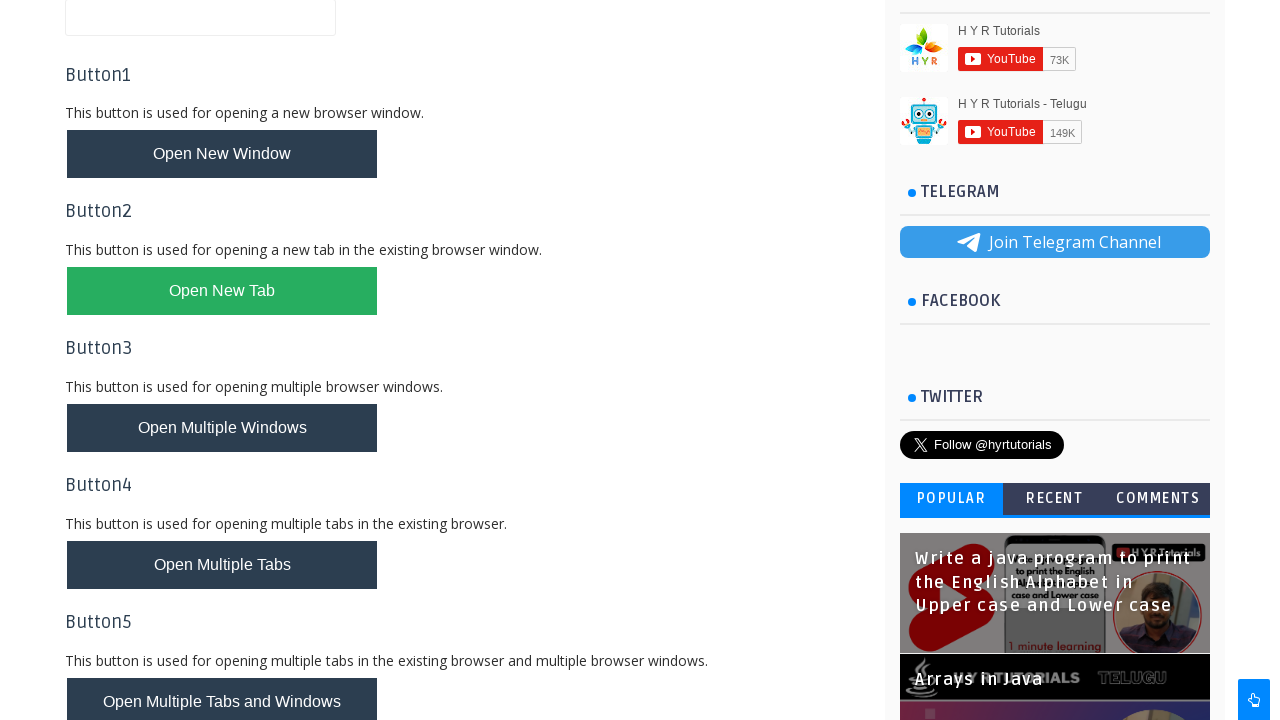

Retrieved title of new tab: AlertsDemo - H Y R Tutorials
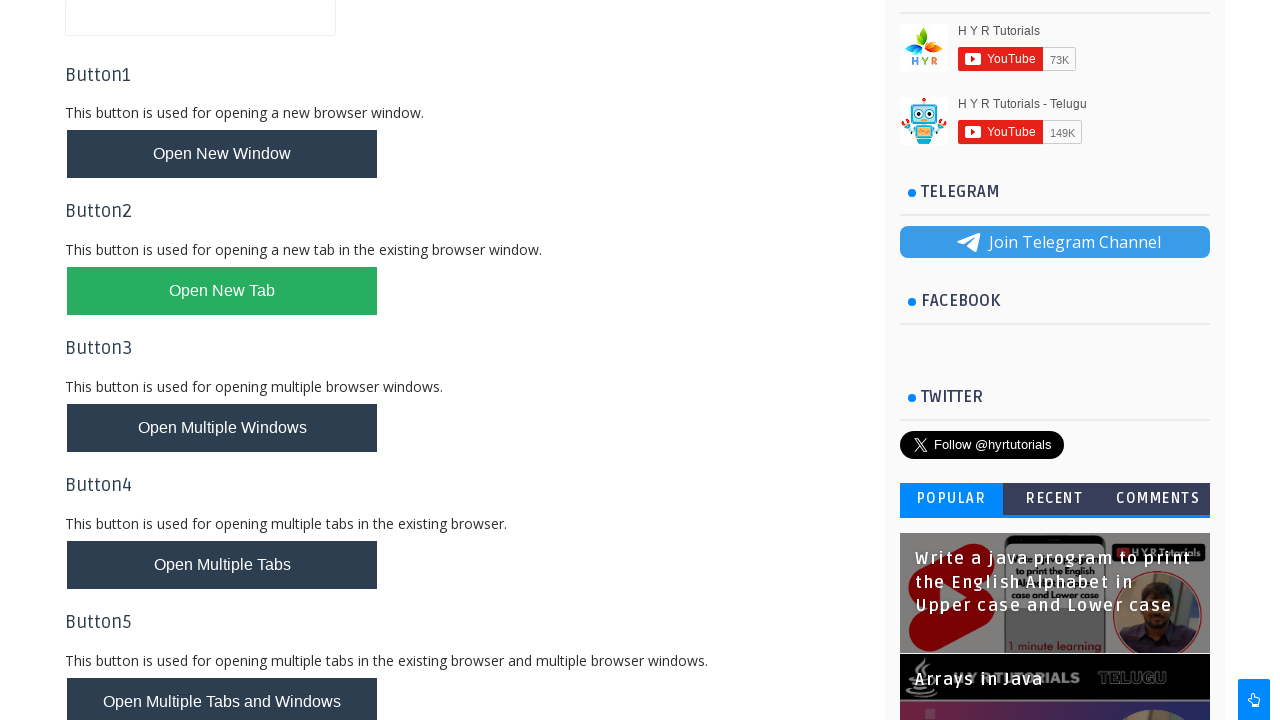

Closed the new tab
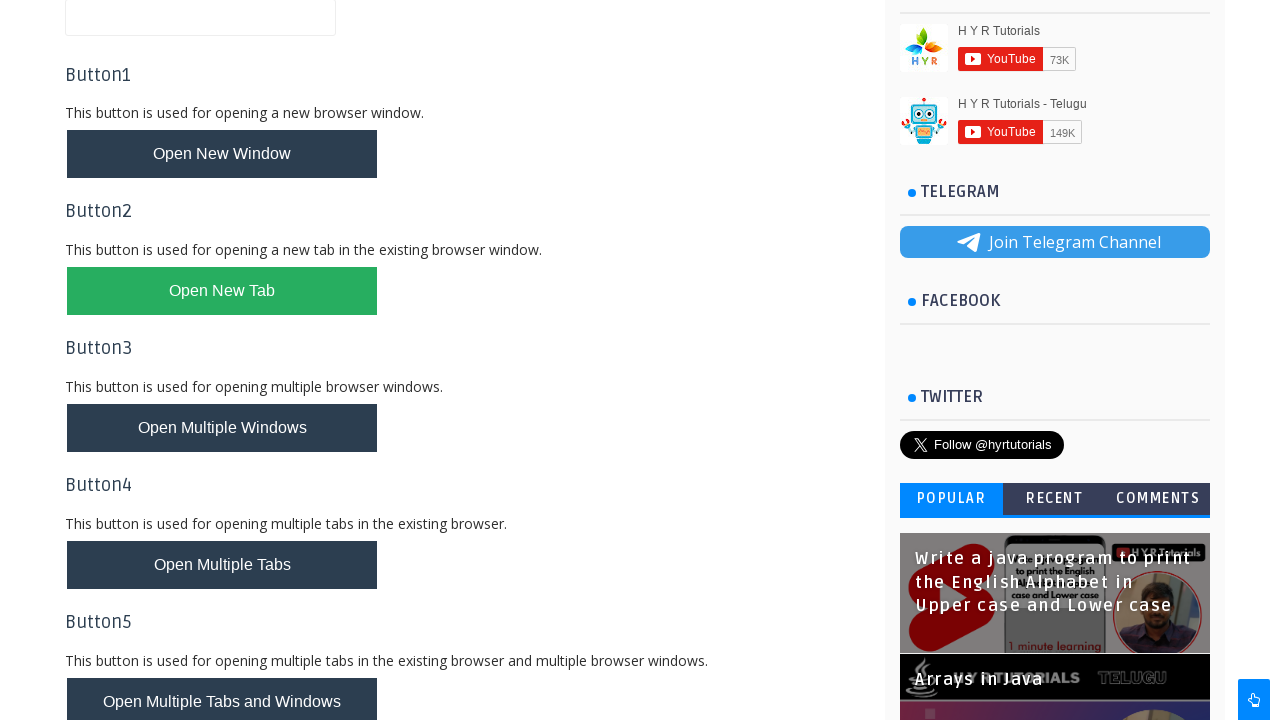

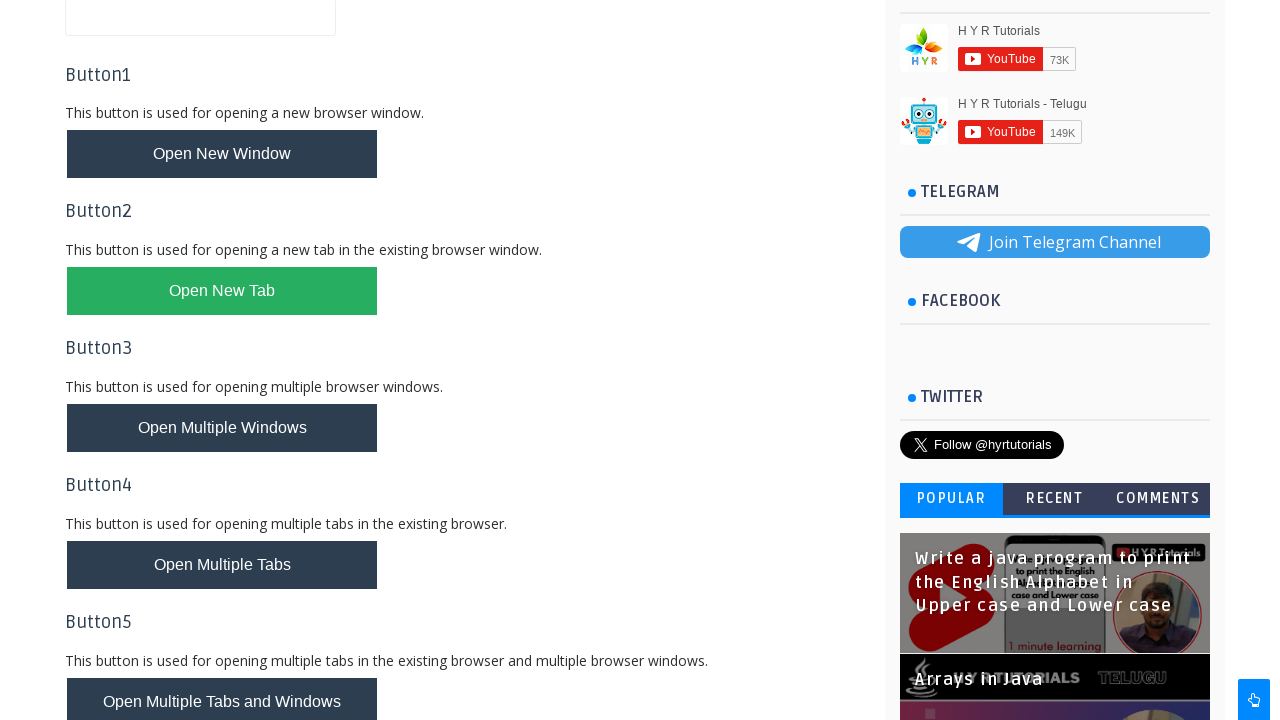